Tests window handling functionality by opening a new window via a link click and switching between parent and child windows

Starting URL: https://the-internet.herokuapp.com/windows

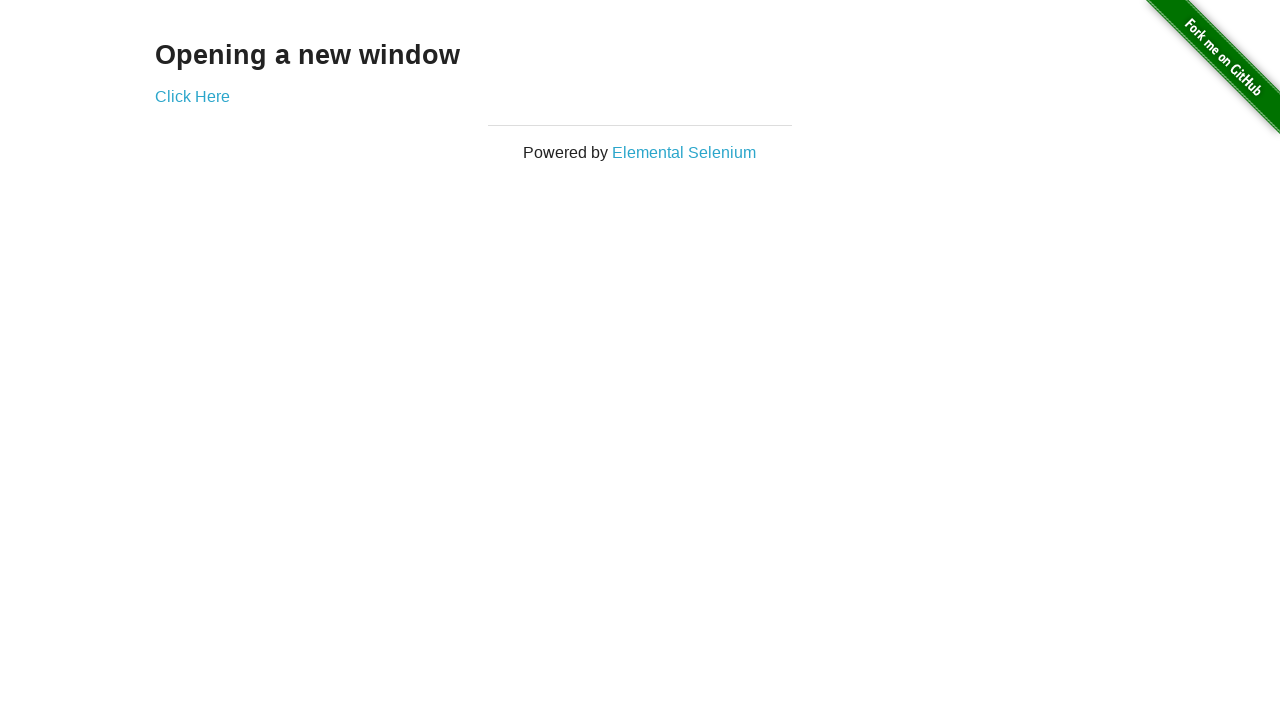

Clicked 'Click Here' link to open new window at (192, 96) on a:has-text('Click Here')
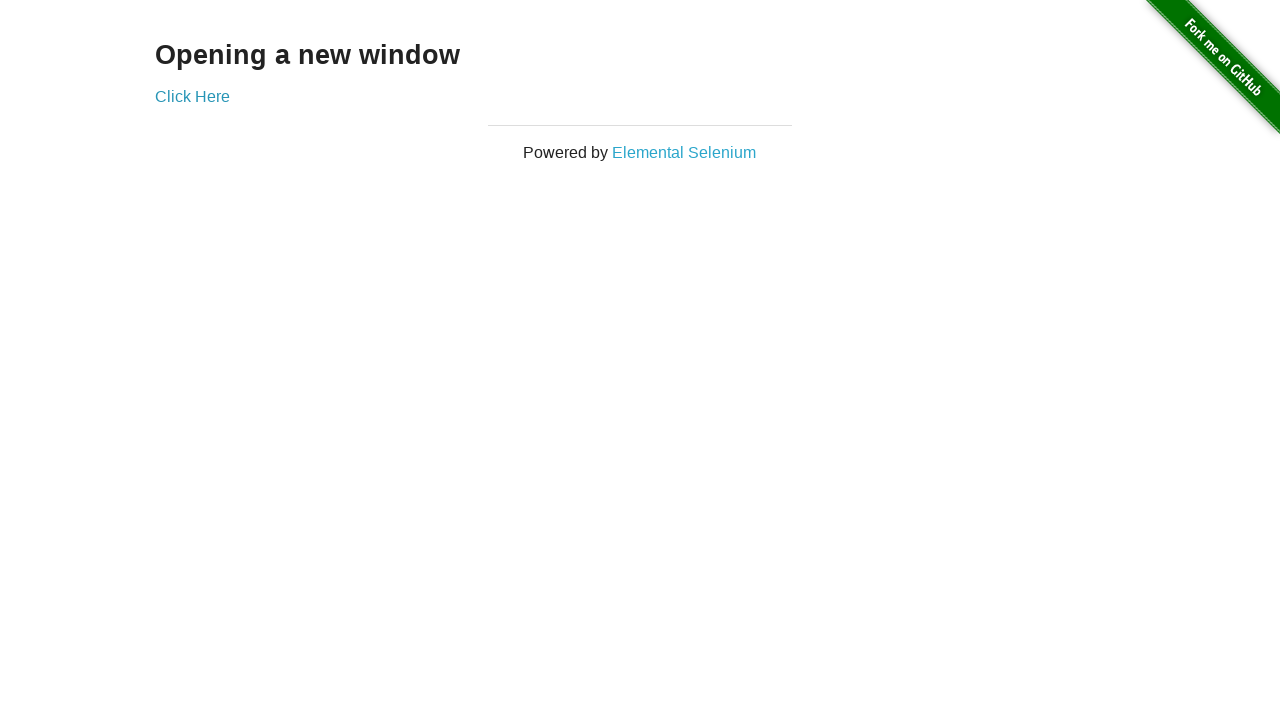

Retrieved text from new window: 'New Window'
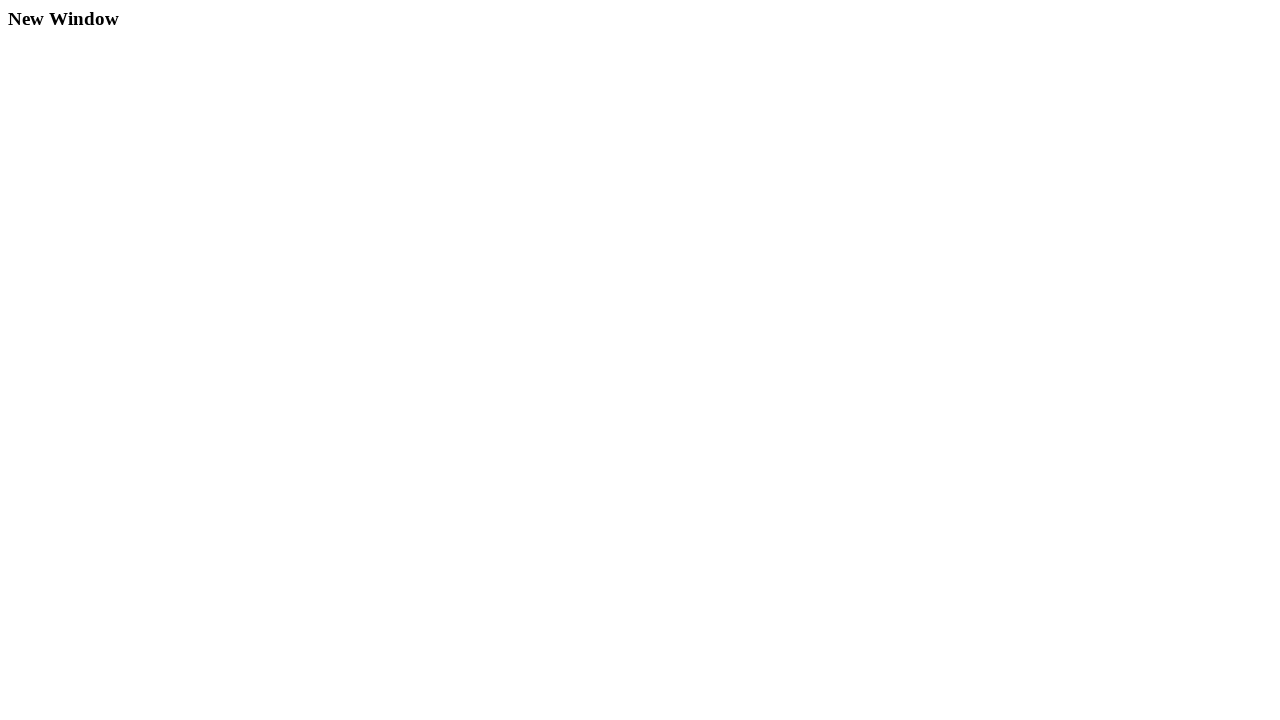

Retrieved text from original window: 'Opening a new window'
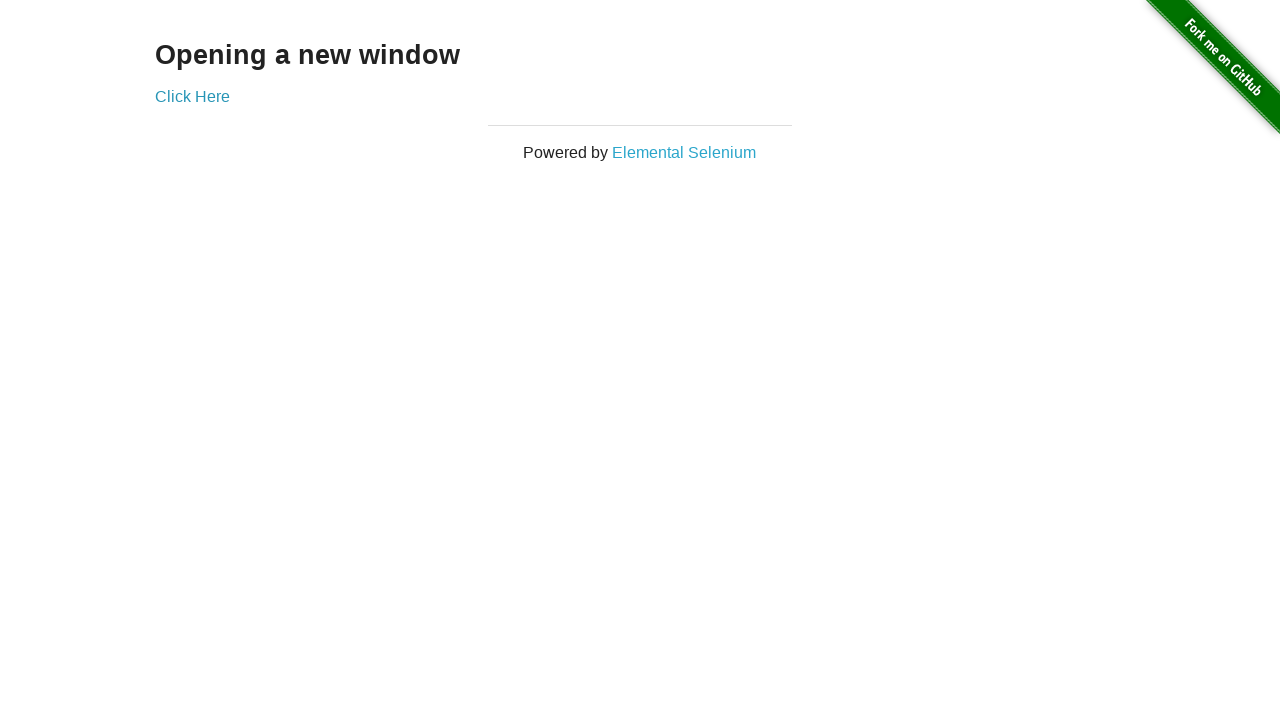

Closed the new window
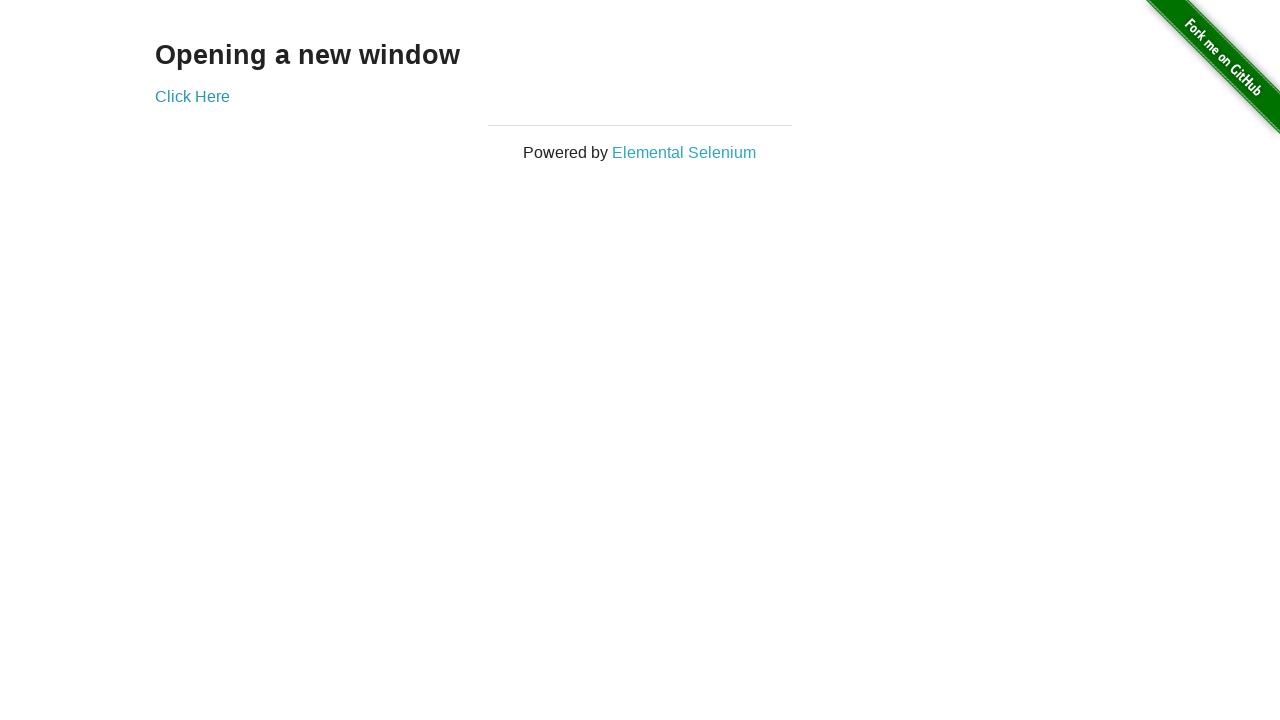

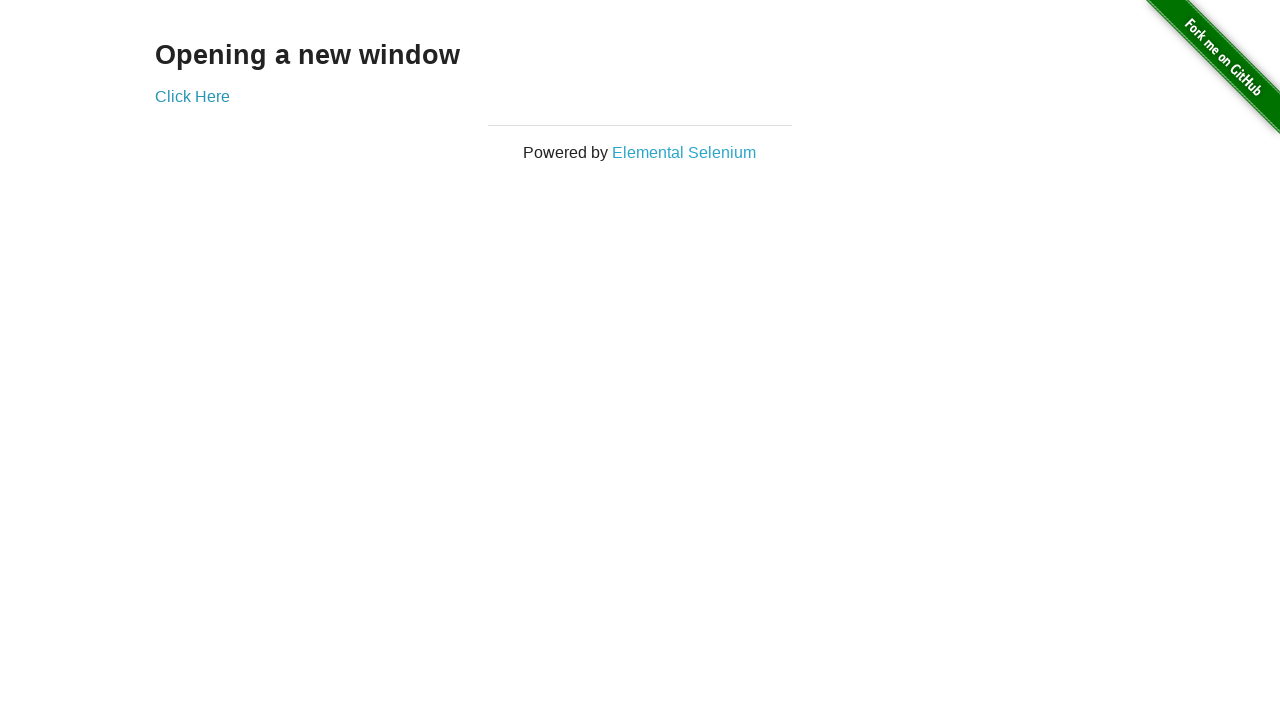